Tests JavaScript alert handling by clicking a button that triggers an alert and then accepting it

Starting URL: https://nlilaramani.github.io/frame.html

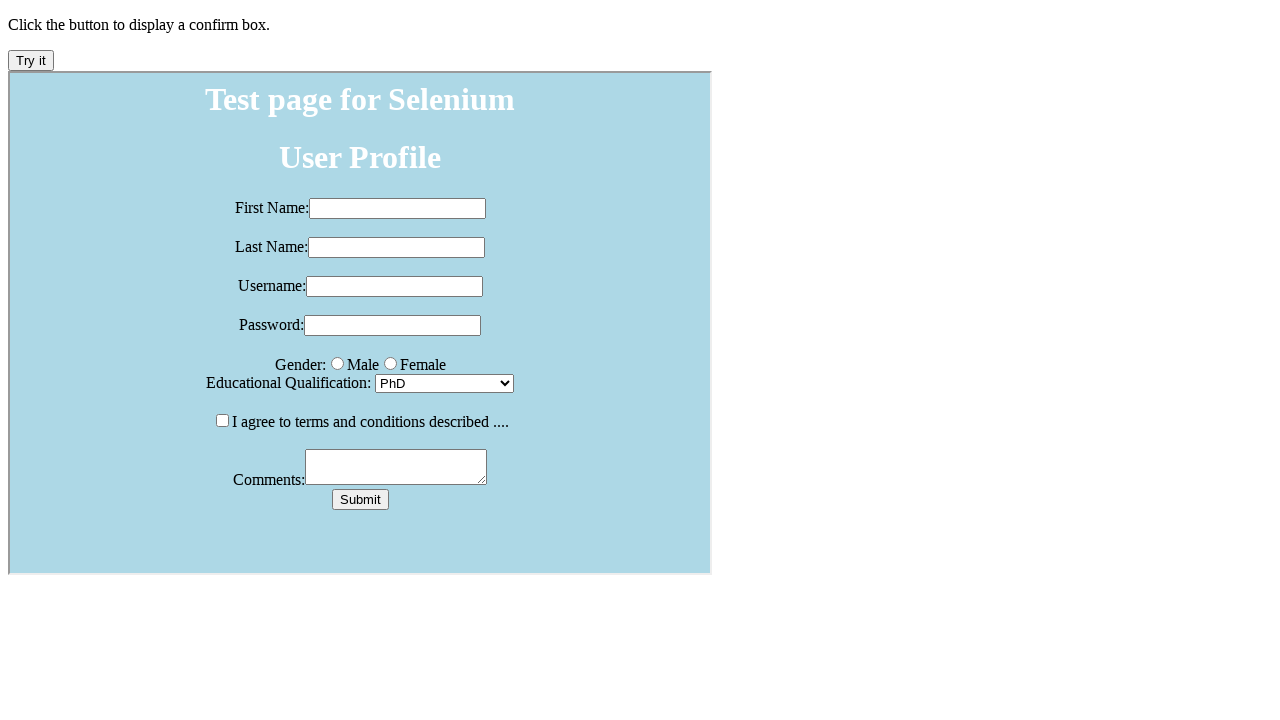

Clicked button that triggers alert at (31, 60) on button
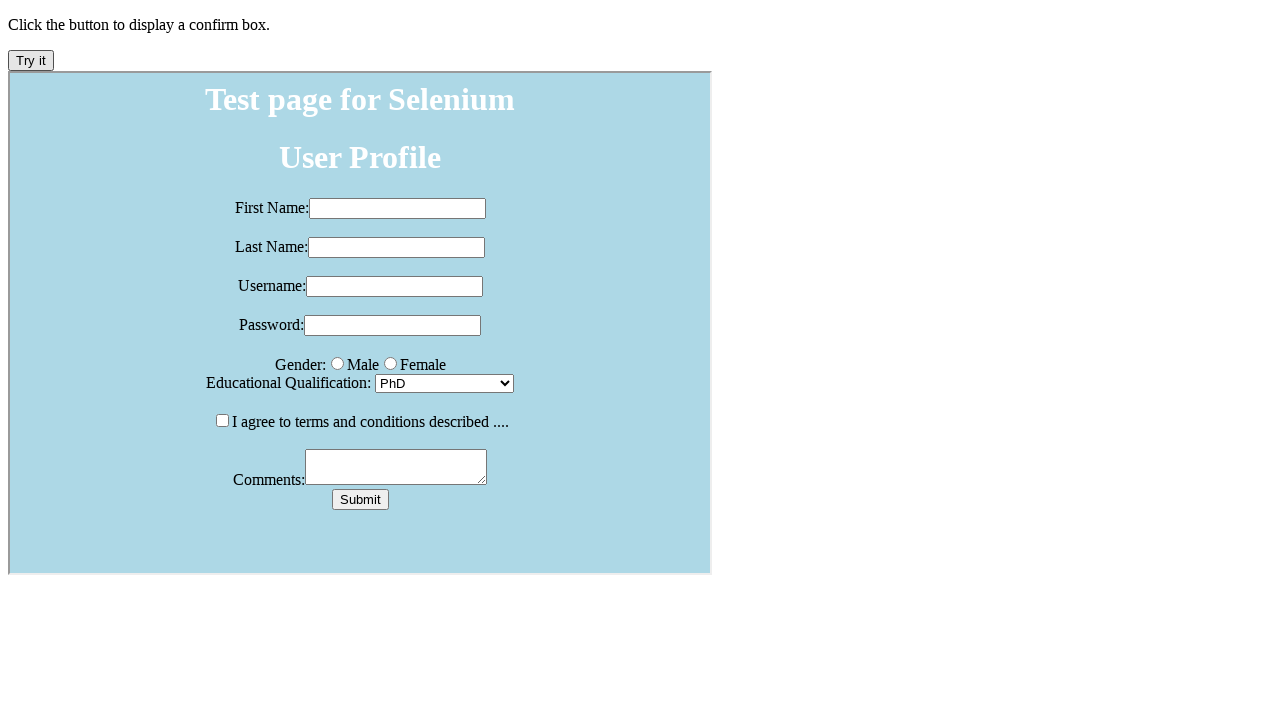

Set up dialog handler to accept alerts
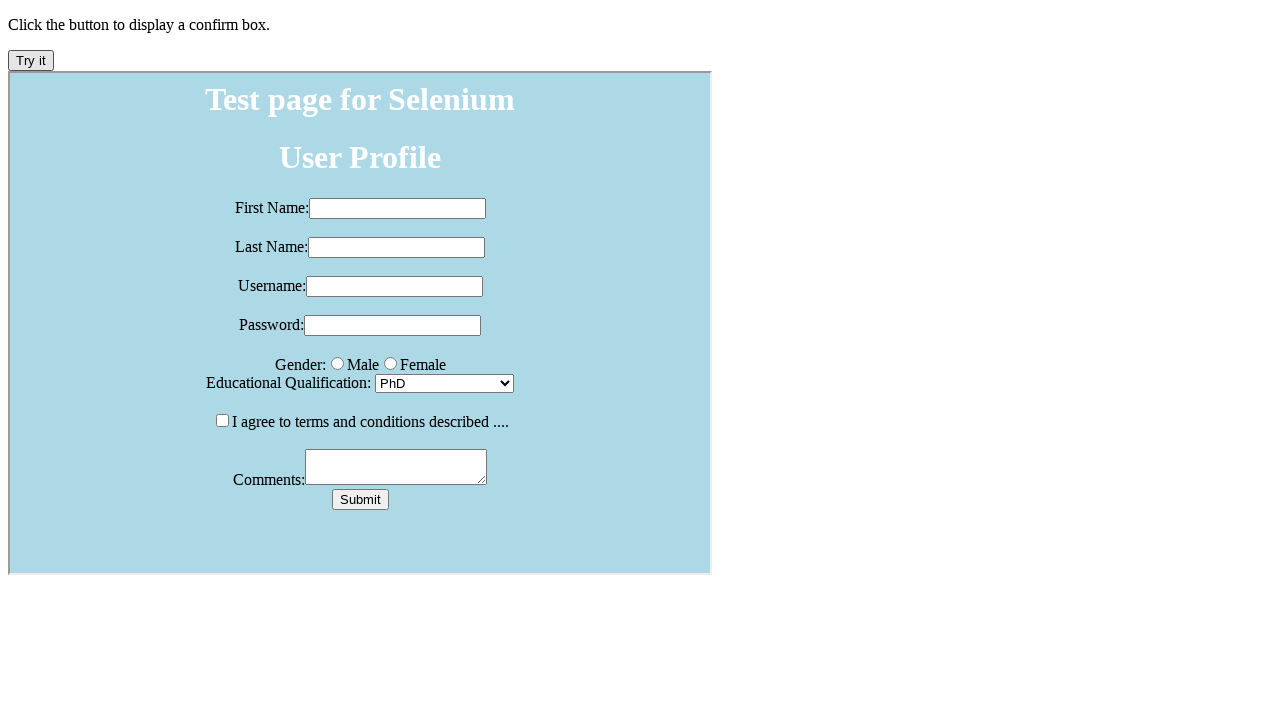

Clicked button again with dialog handler active at (31, 60) on button
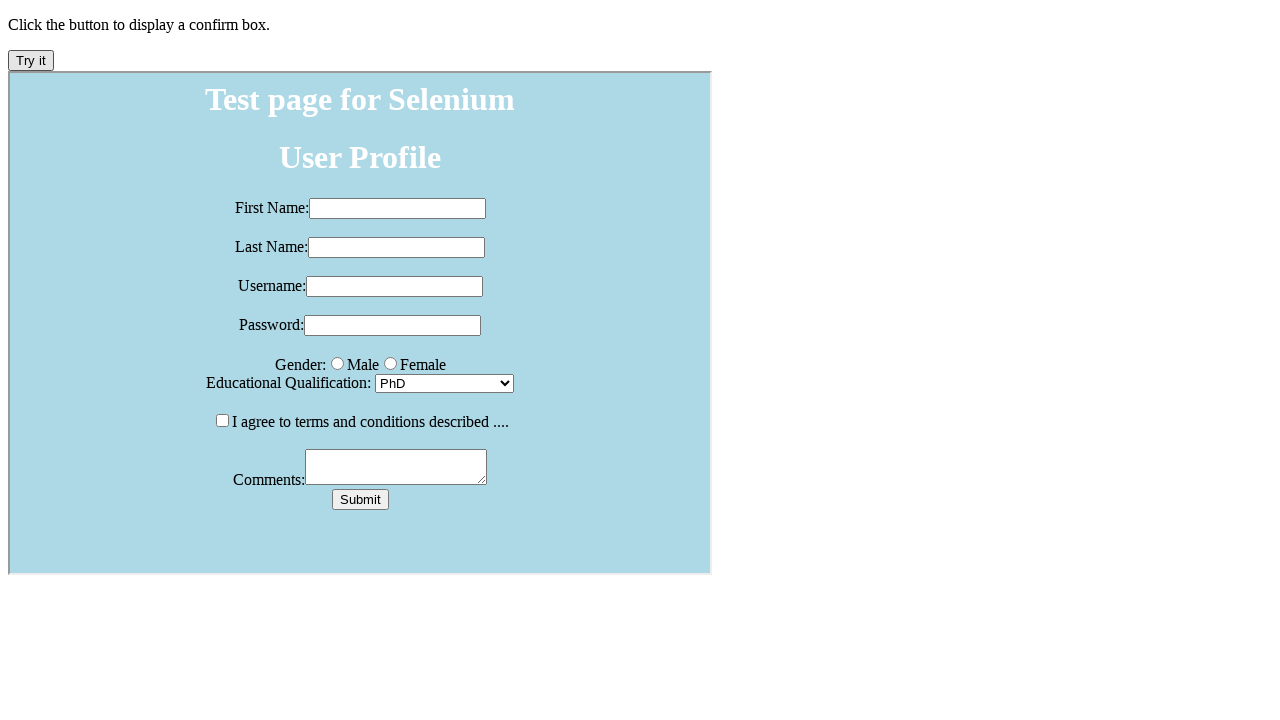

Alert was accepted
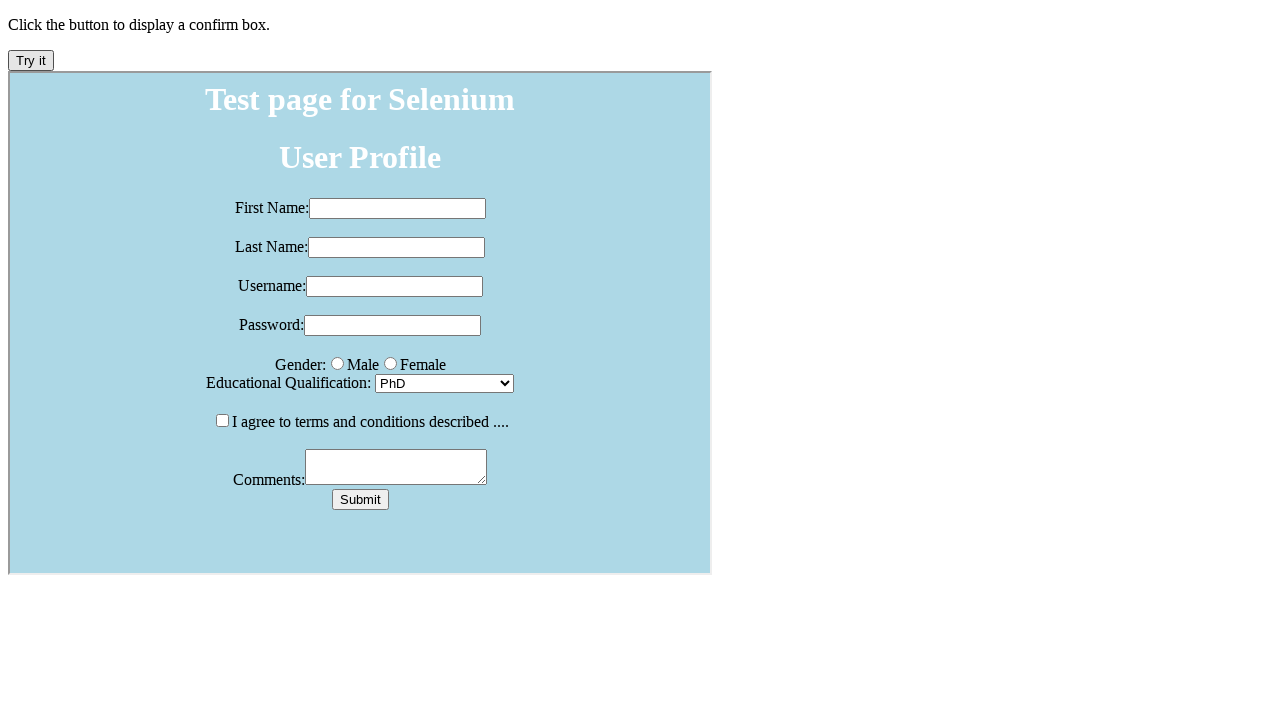

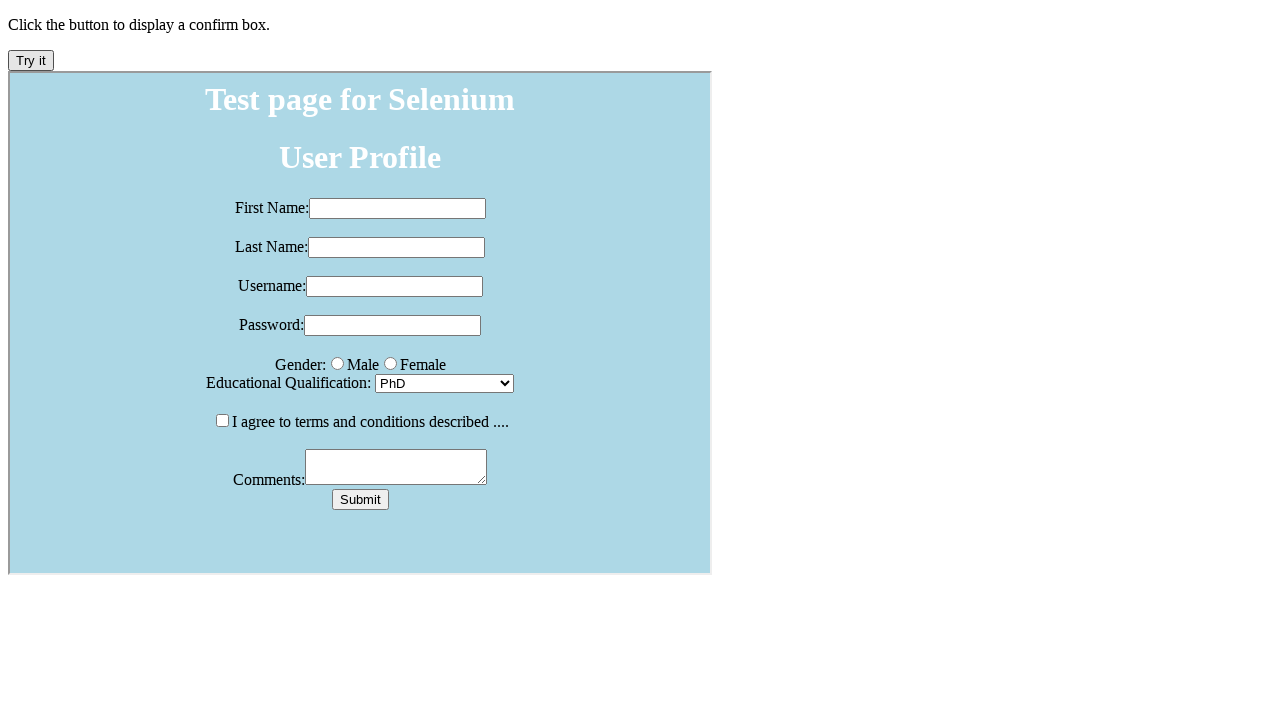